Tests handling a JavaScript prompt dialog by clicking a button, entering text into the prompt, and accepting it

Starting URL: https://v1.training-support.net/selenium/javascript-alerts

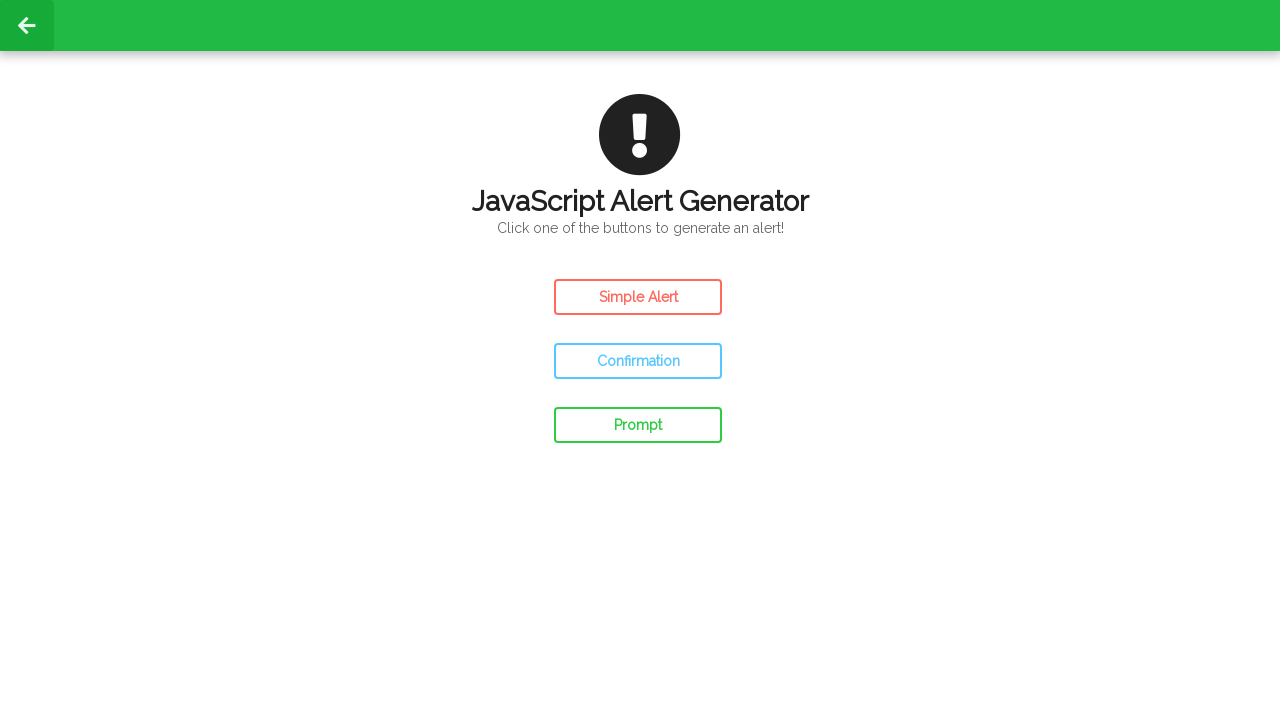

Set up dialog handler to accept prompt with text 'Awesome!'
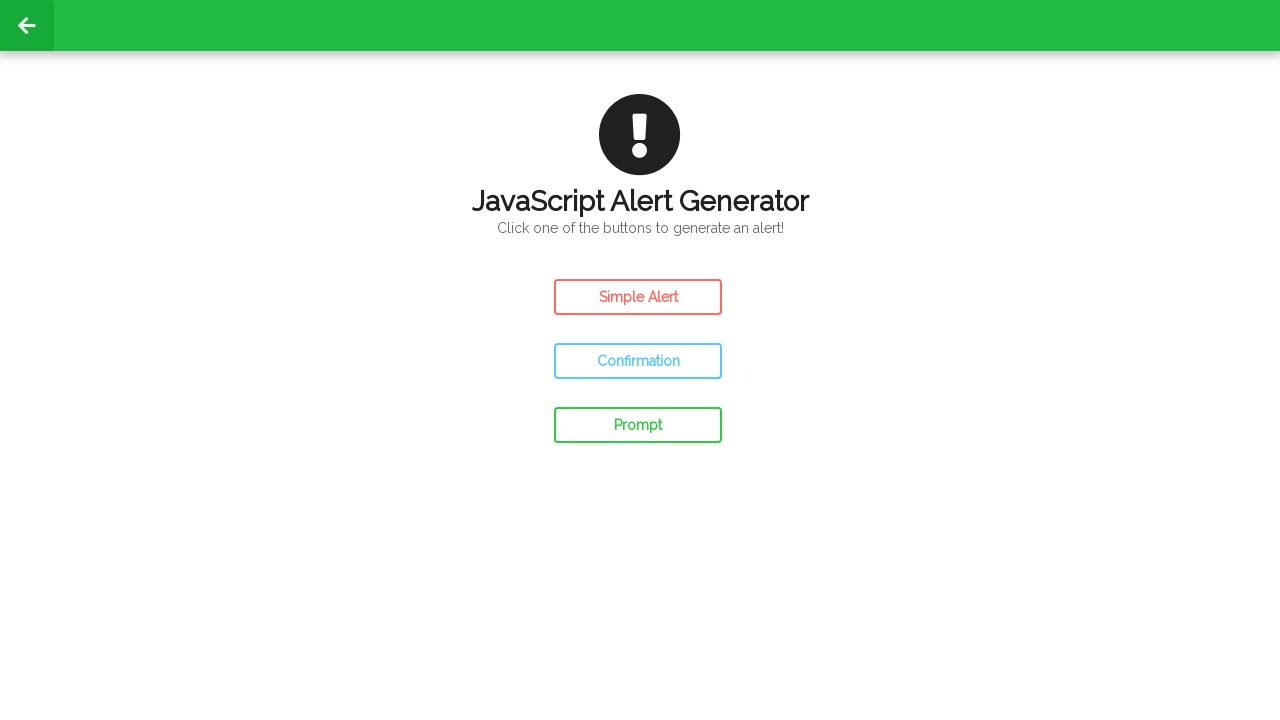

Clicked prompt button to trigger JavaScript prompt dialog at (638, 425) on #prompt
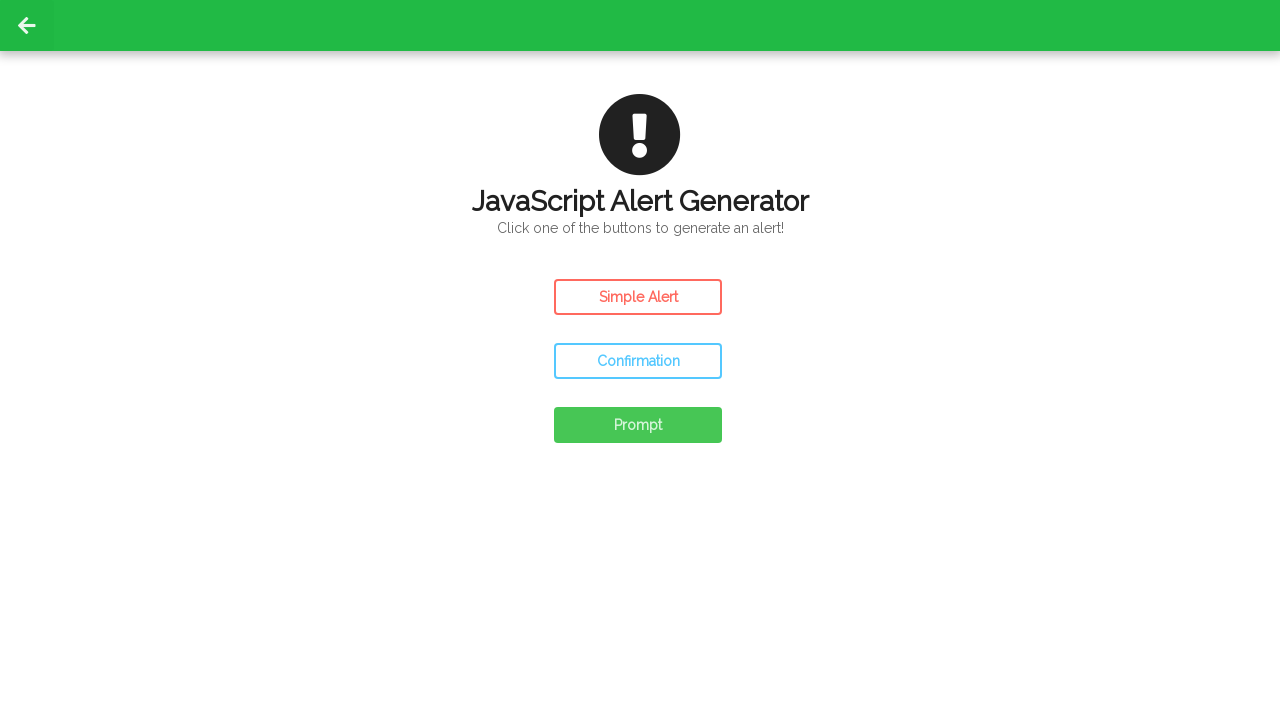

Waited 500ms for prompt dialog to be processed
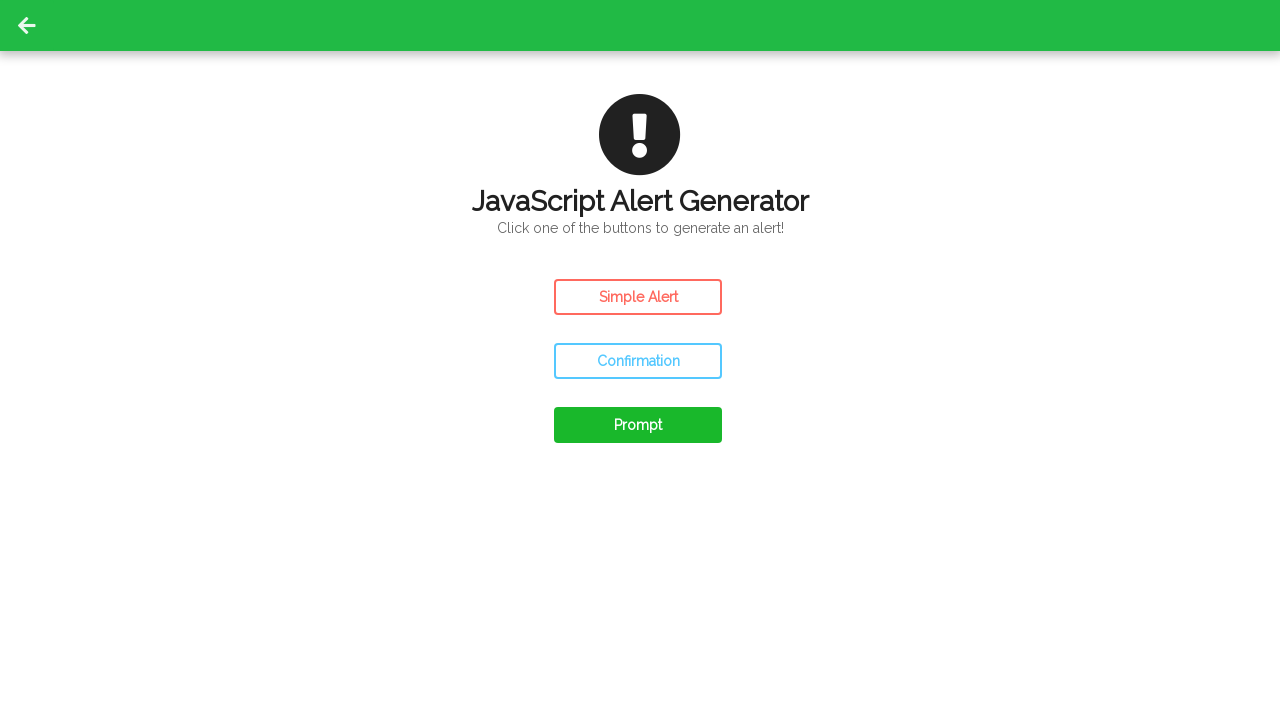

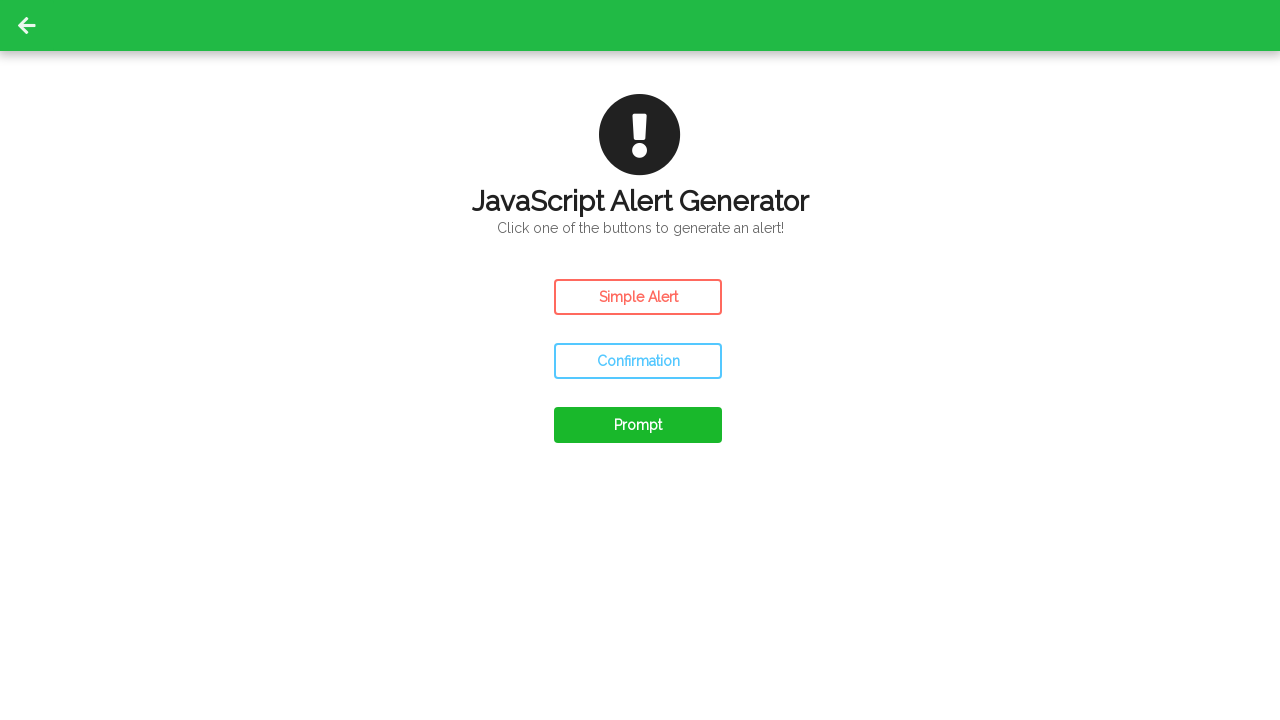